Tests sending keys to a designated element by clicking away from the input, then filling text directly into the specific input element.

Starting URL: https://selenium.dev/selenium/web/single_text_input.html

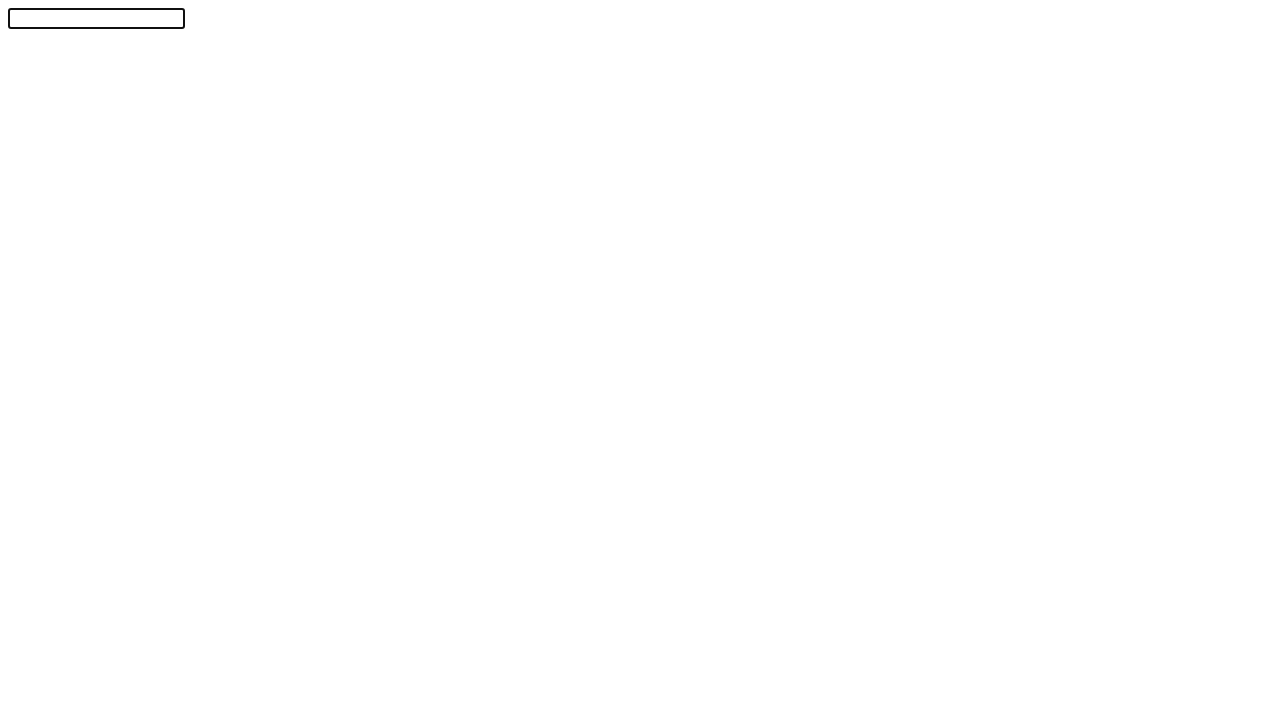

Text input element #textInput is ready
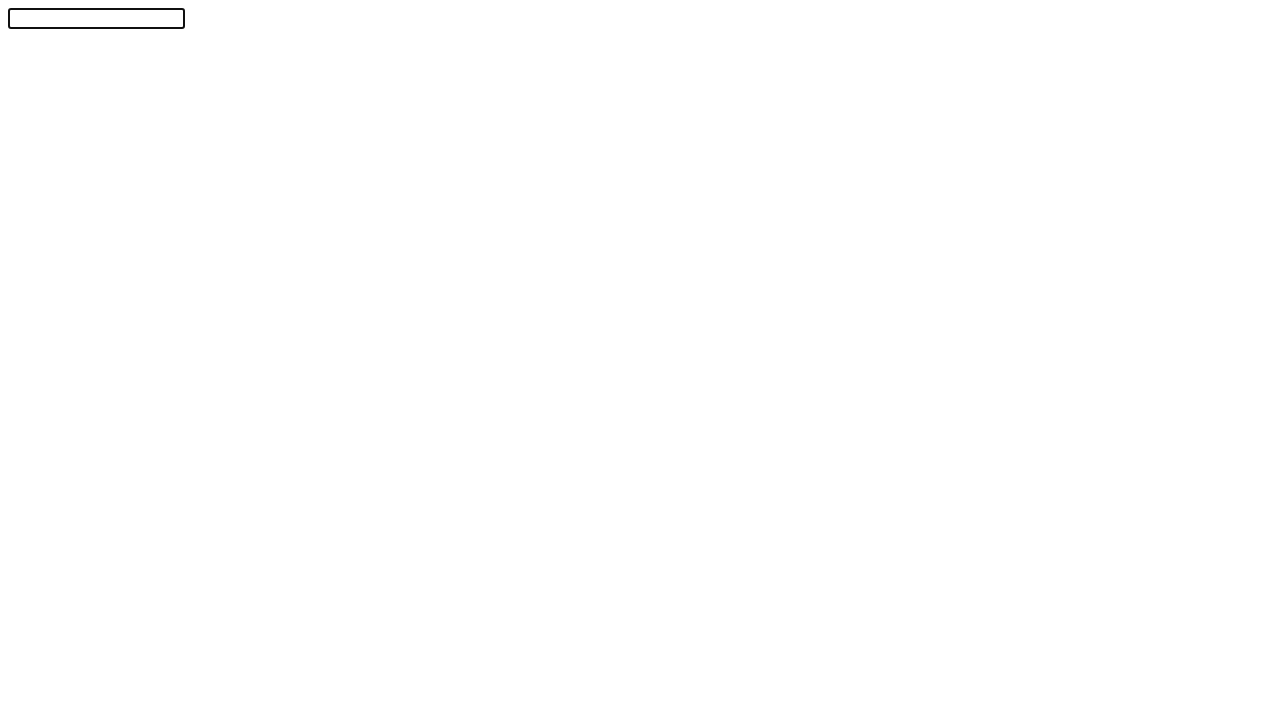

Clicked body to move focus away from input at (640, 356) on body
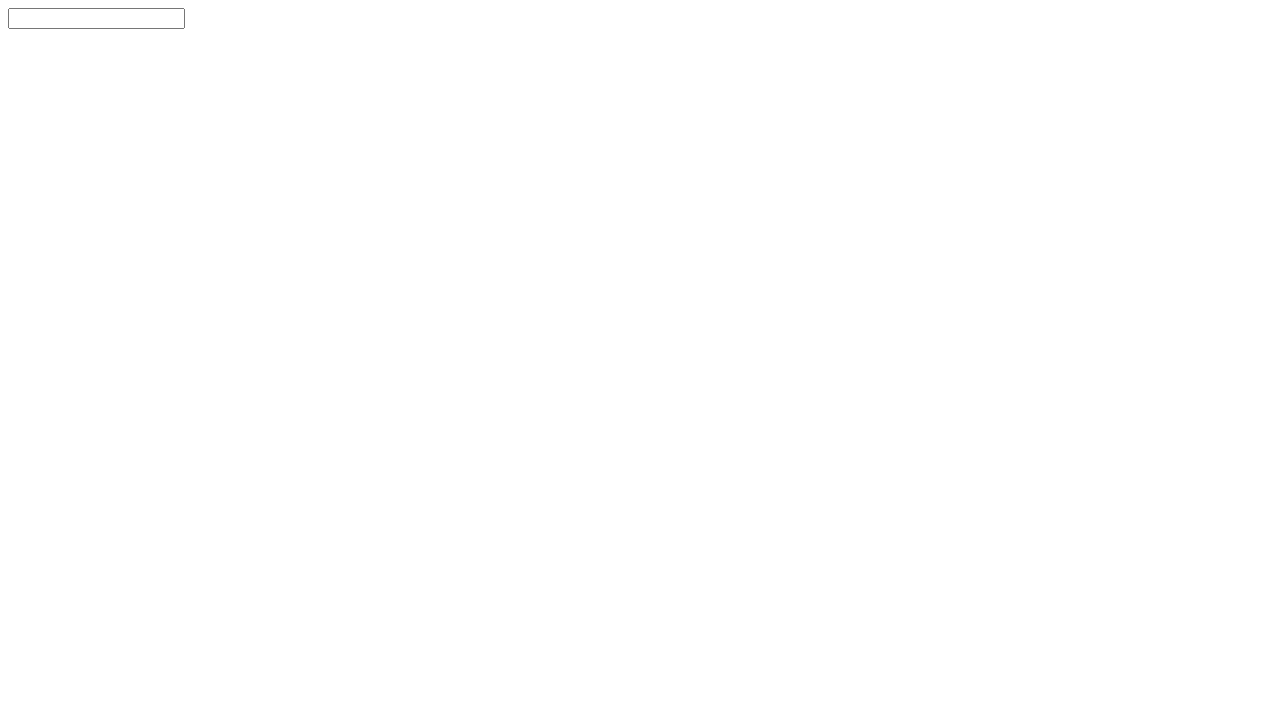

Filled #textInput with 'Selenium!' on #textInput
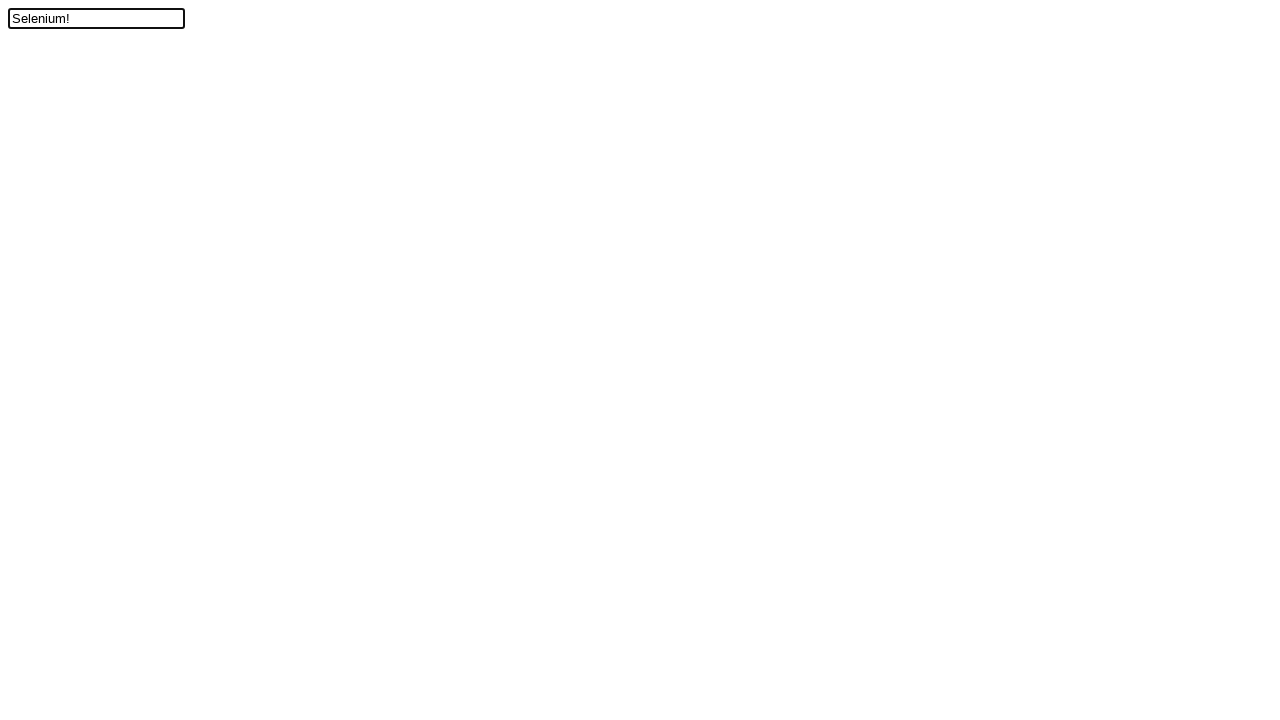

Verified that #textInput contains 'Selenium!'
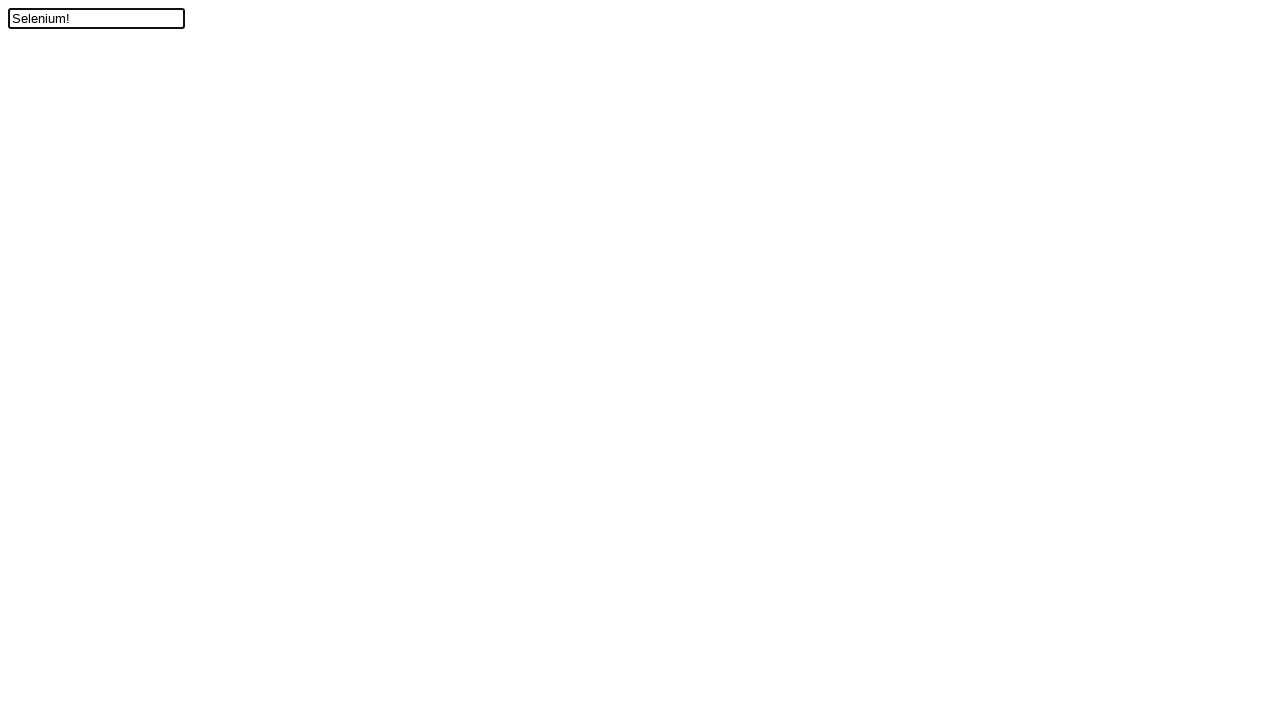

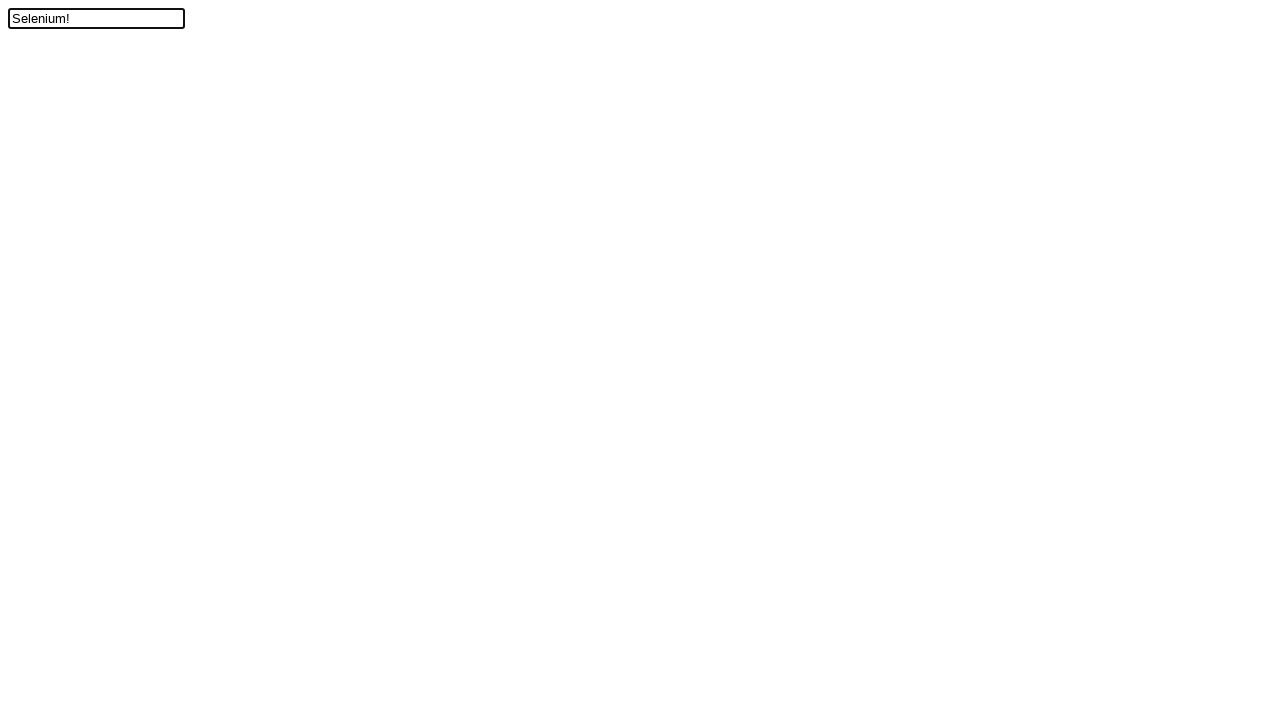